Tests that entered text is trimmed when editing a todo item

Starting URL: https://demo.playwright.dev/todomvc

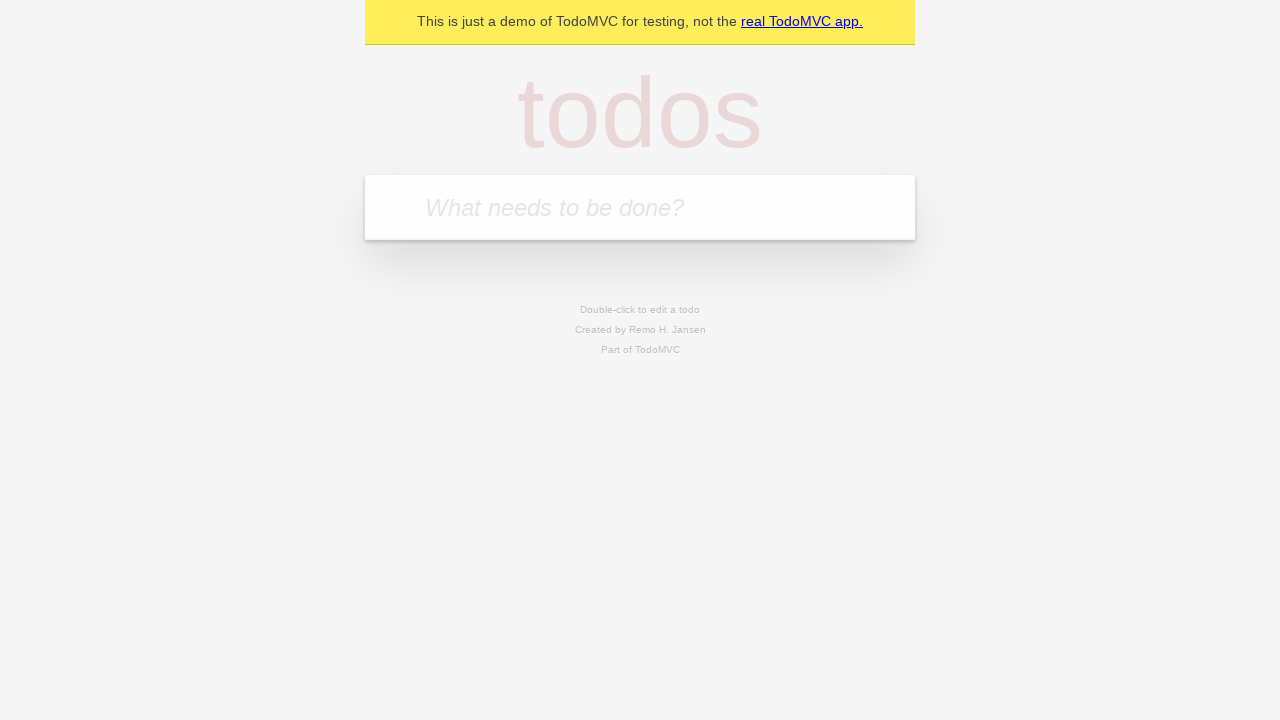

Filled first todo input with 'buy some cheese' on .new-todo
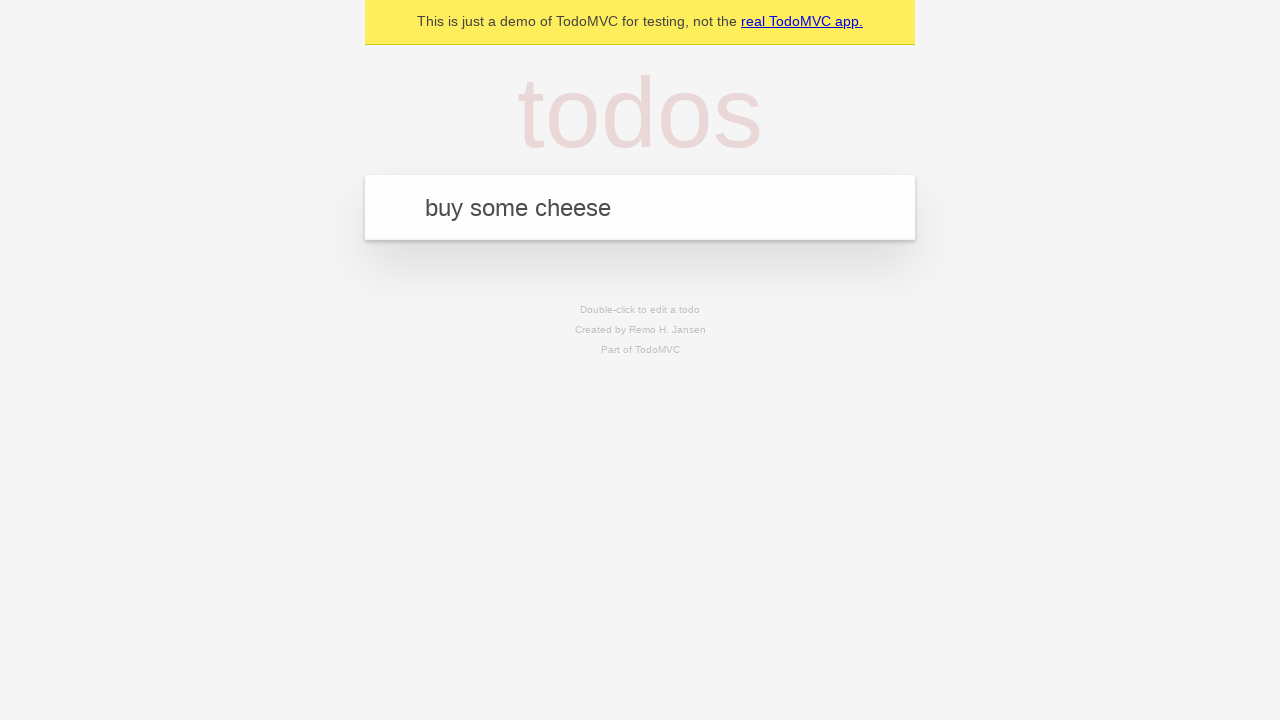

Pressed Enter to create first todo on .new-todo
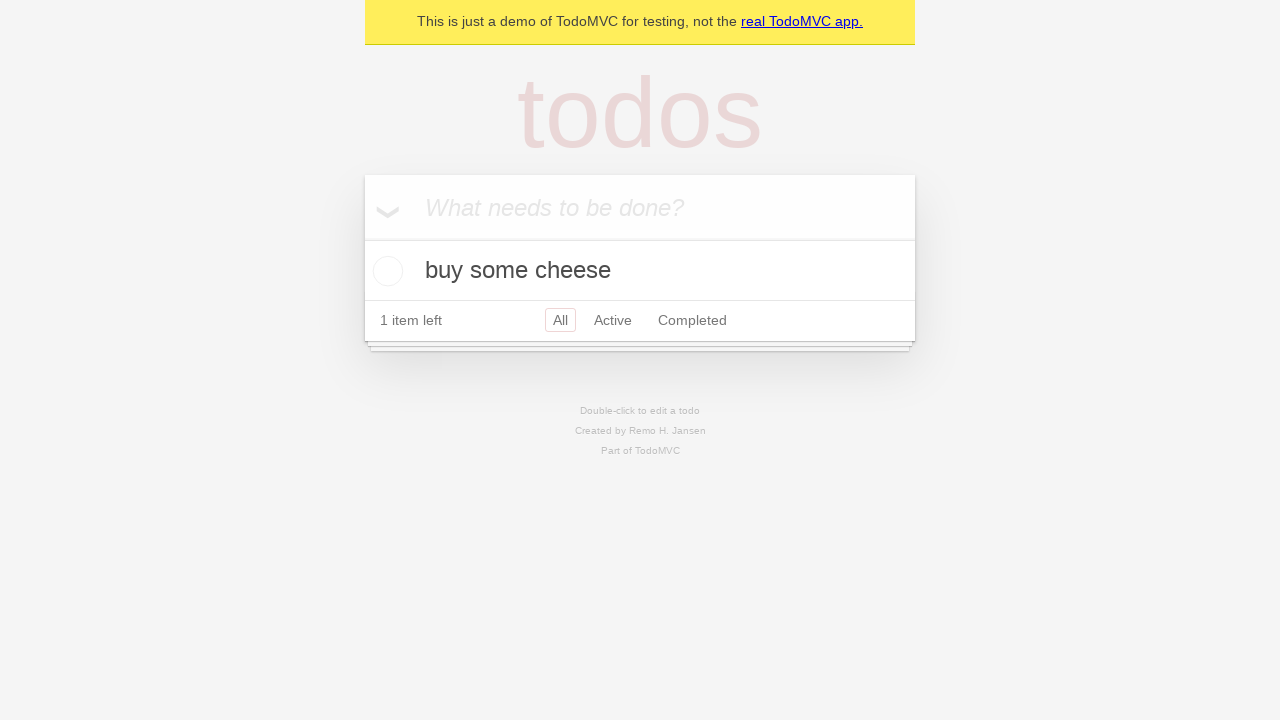

Filled second todo input with 'feed the cat' on .new-todo
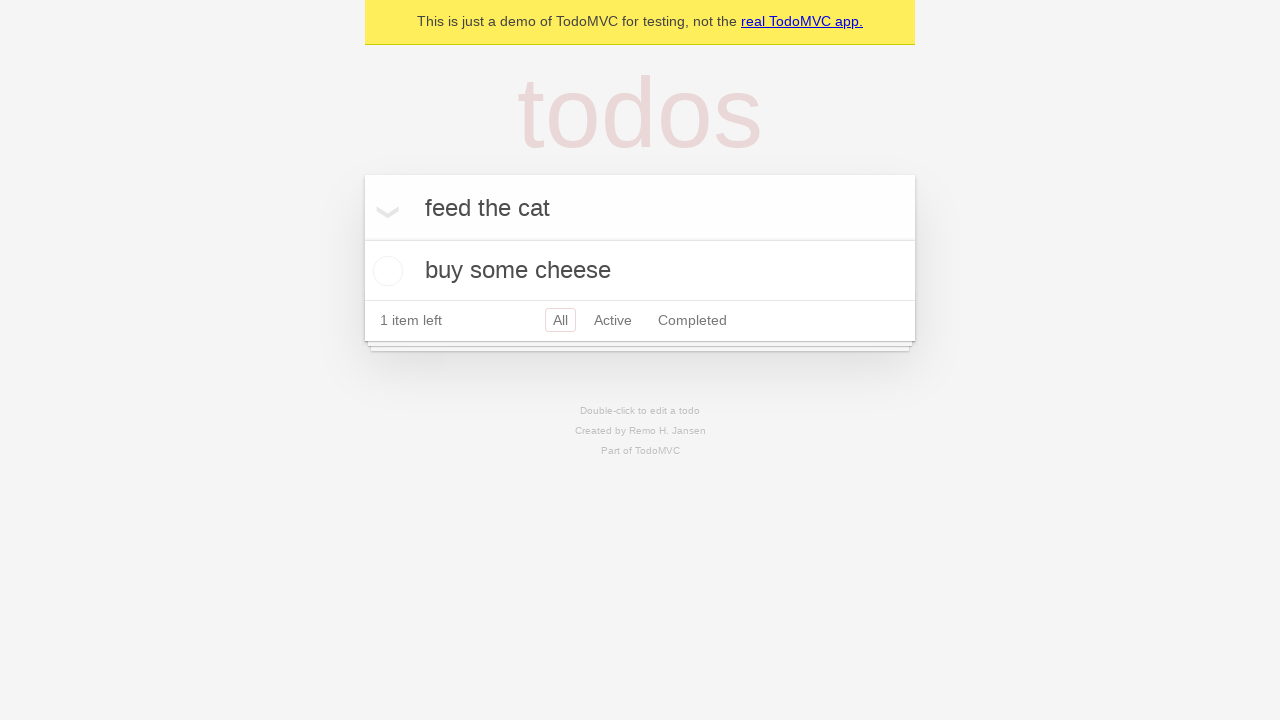

Pressed Enter to create second todo on .new-todo
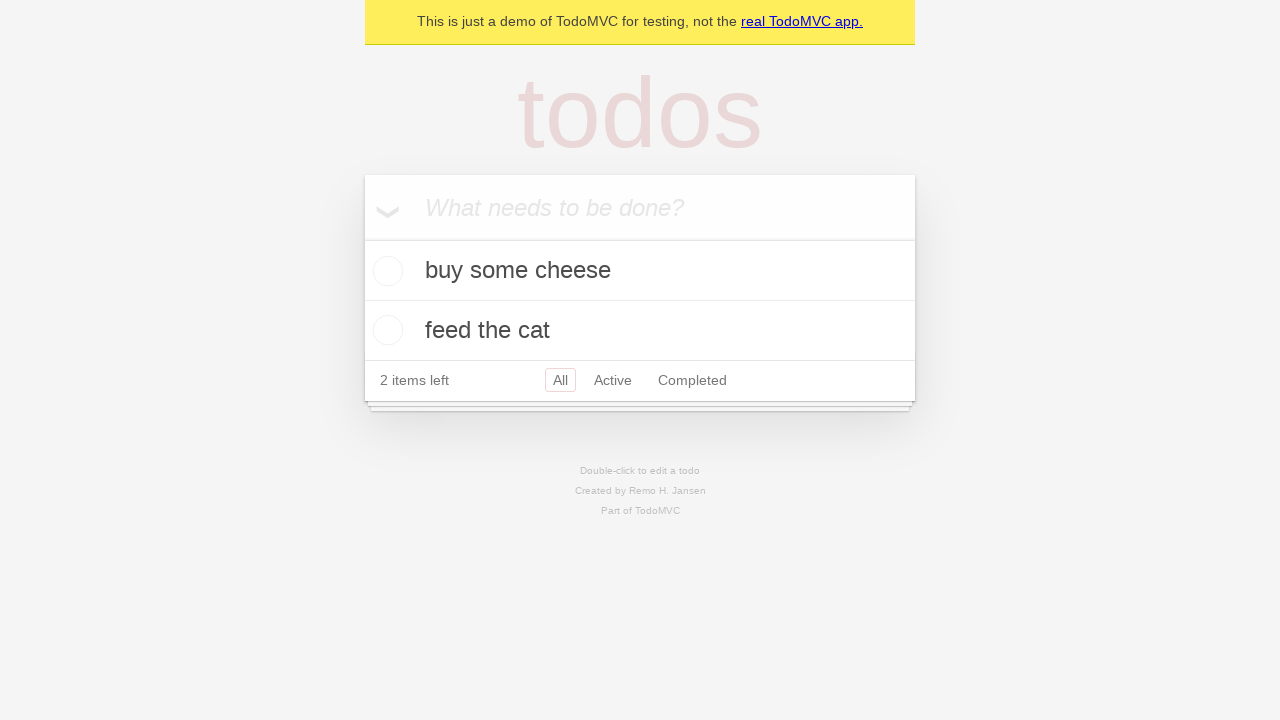

Filled third todo input with 'book a doctors appointment' on .new-todo
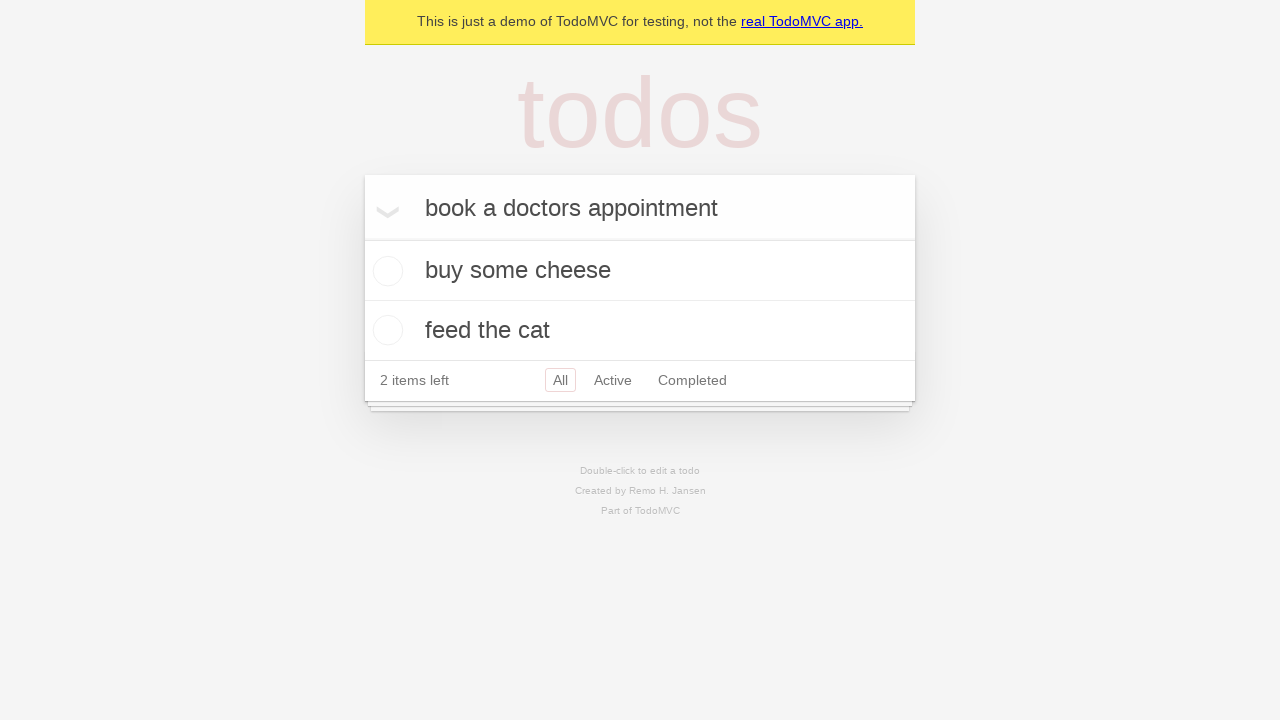

Pressed Enter to create third todo on .new-todo
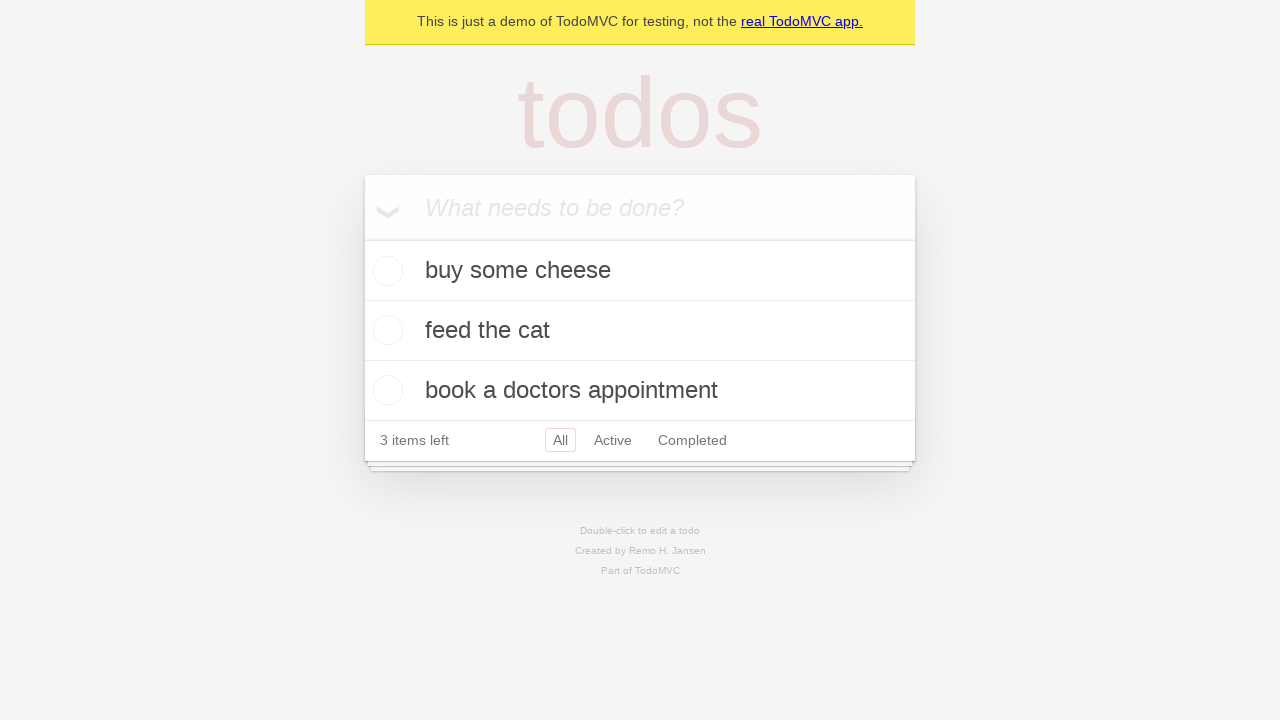

Waited for all three todo items to be added to the list
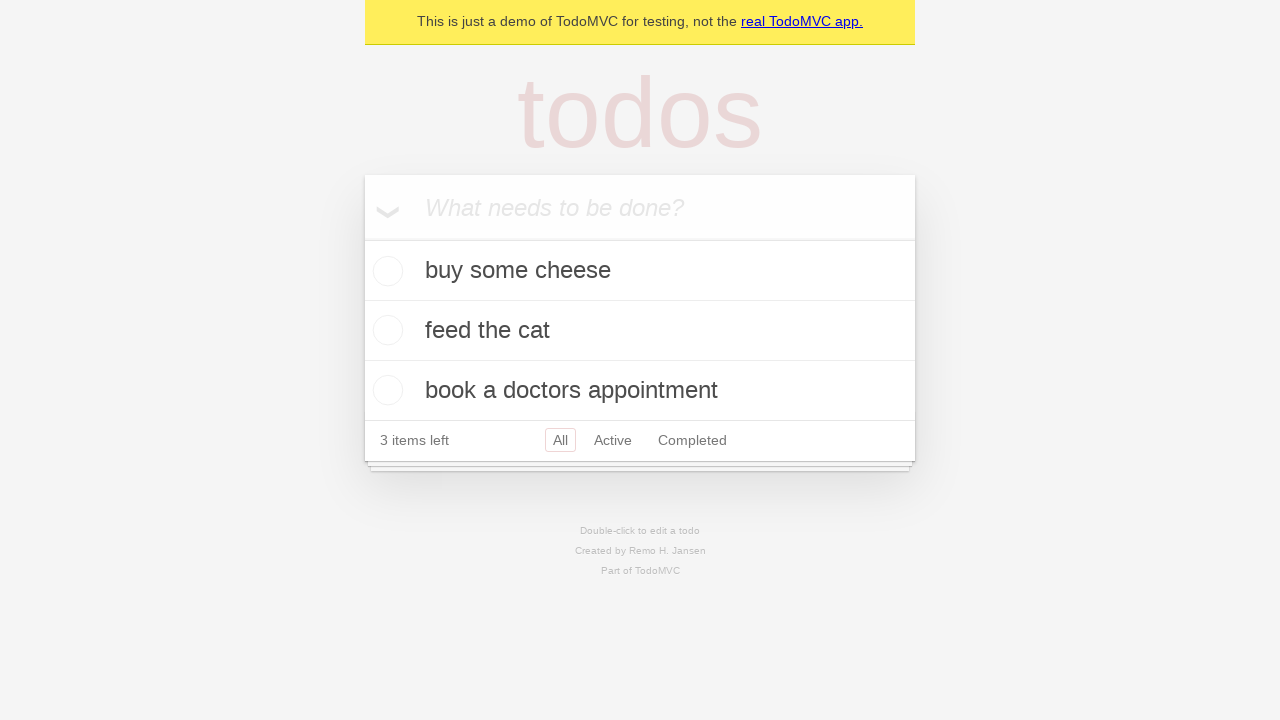

Double-clicked second todo item to enter edit mode at (640, 331) on .todo-list li >> nth=1
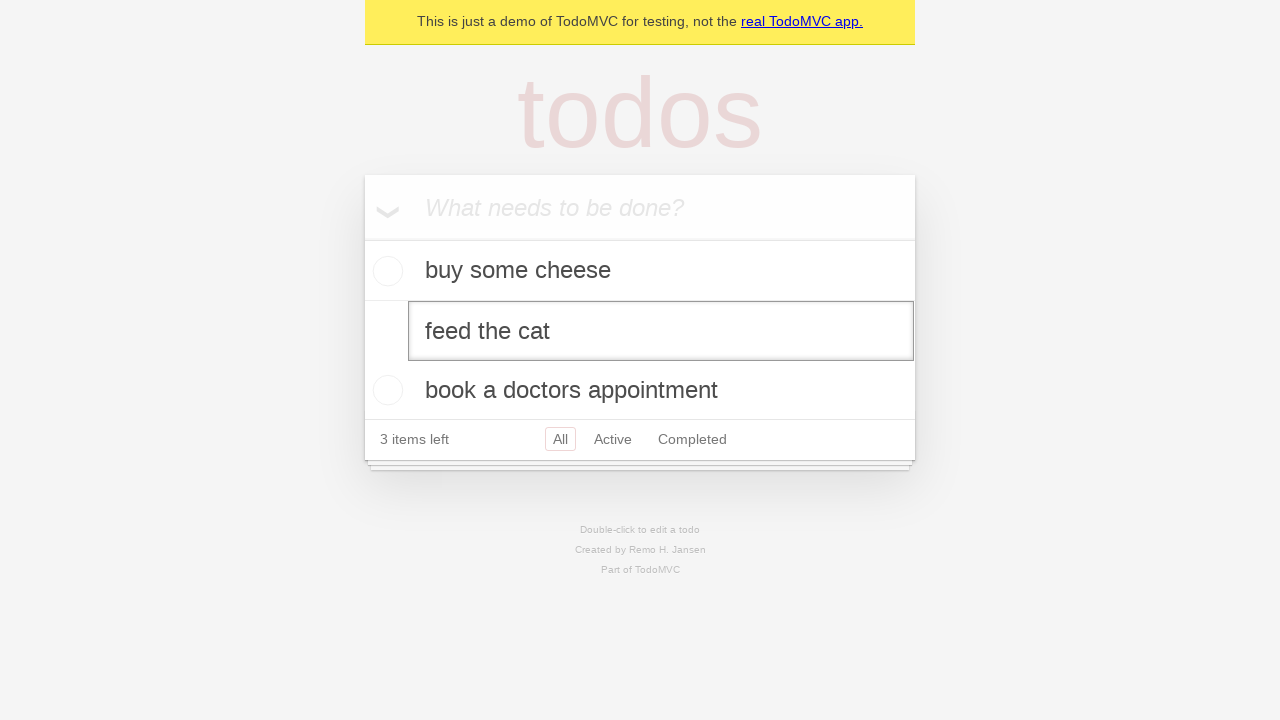

Filled edit field with text containing leading and trailing whitespace on .todo-list li >> nth=1 >> .edit
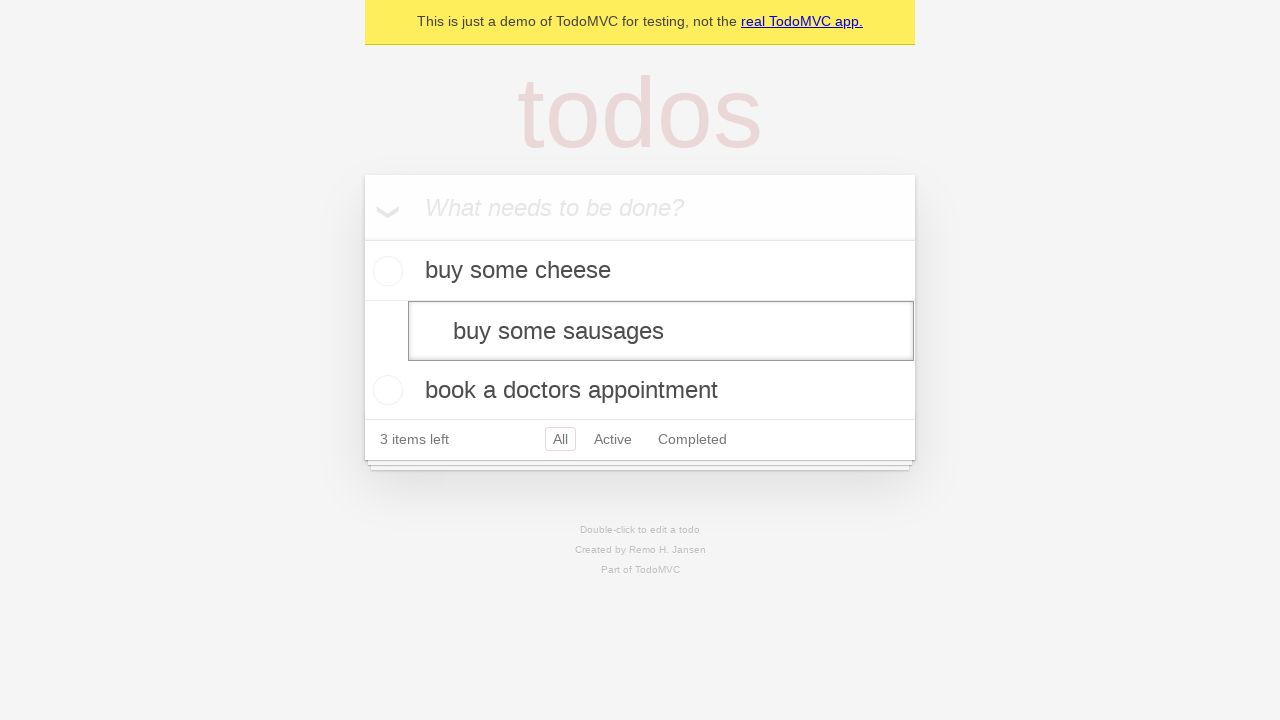

Pressed Enter to save the edited todo, text should be trimmed on .todo-list li >> nth=1 >> .edit
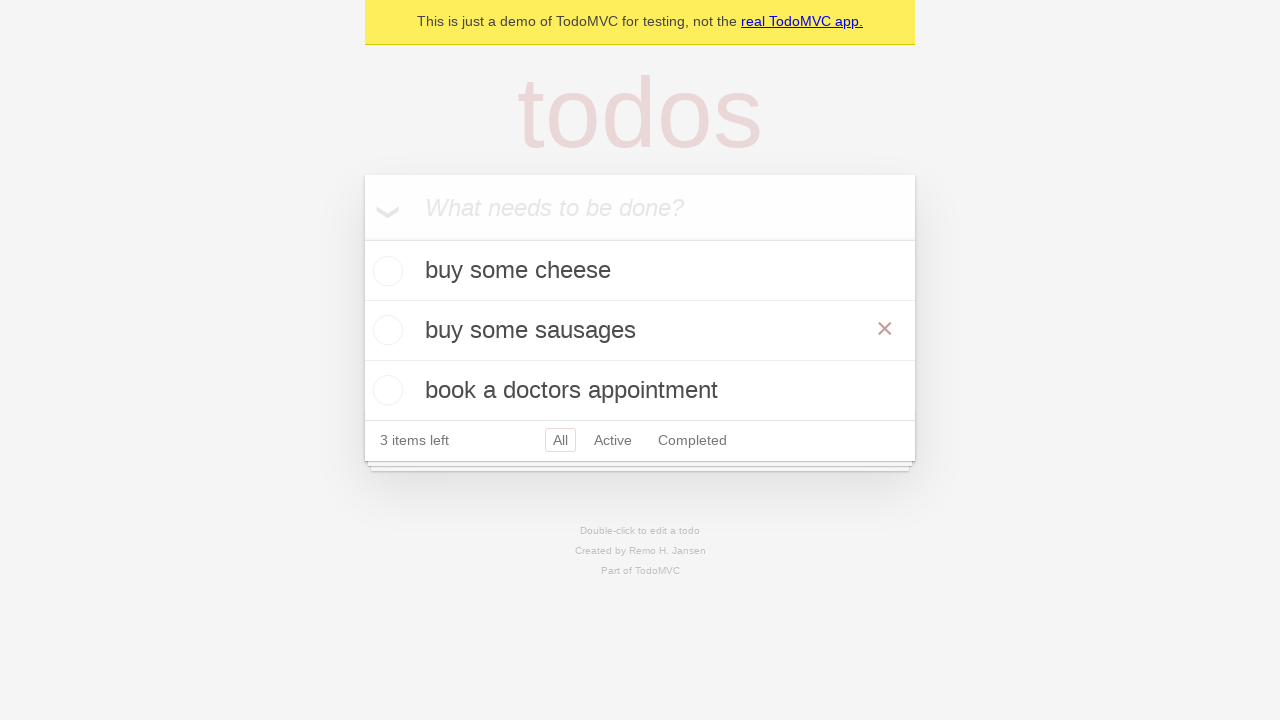

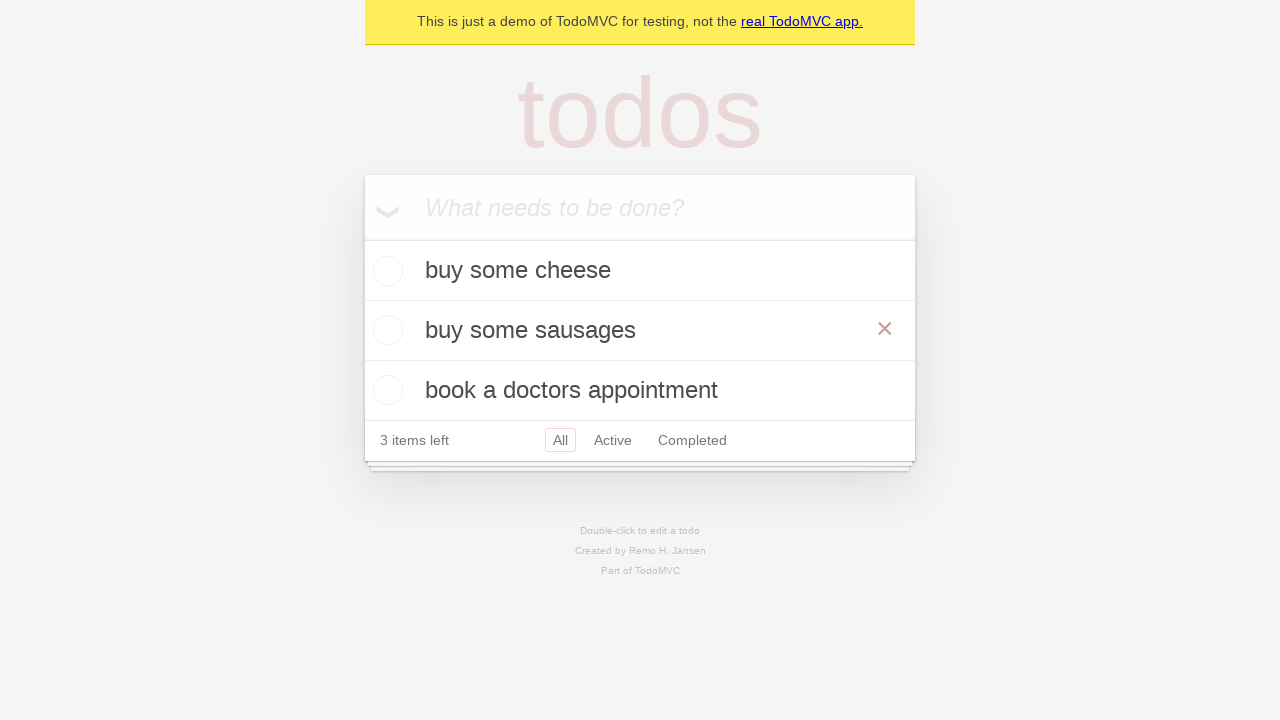